Tests drag and drop functionality by dragging an element to a drop target and verifying the status text changes

Starting URL: https://www.selenium.dev/selenium/web/mouse_interaction.html

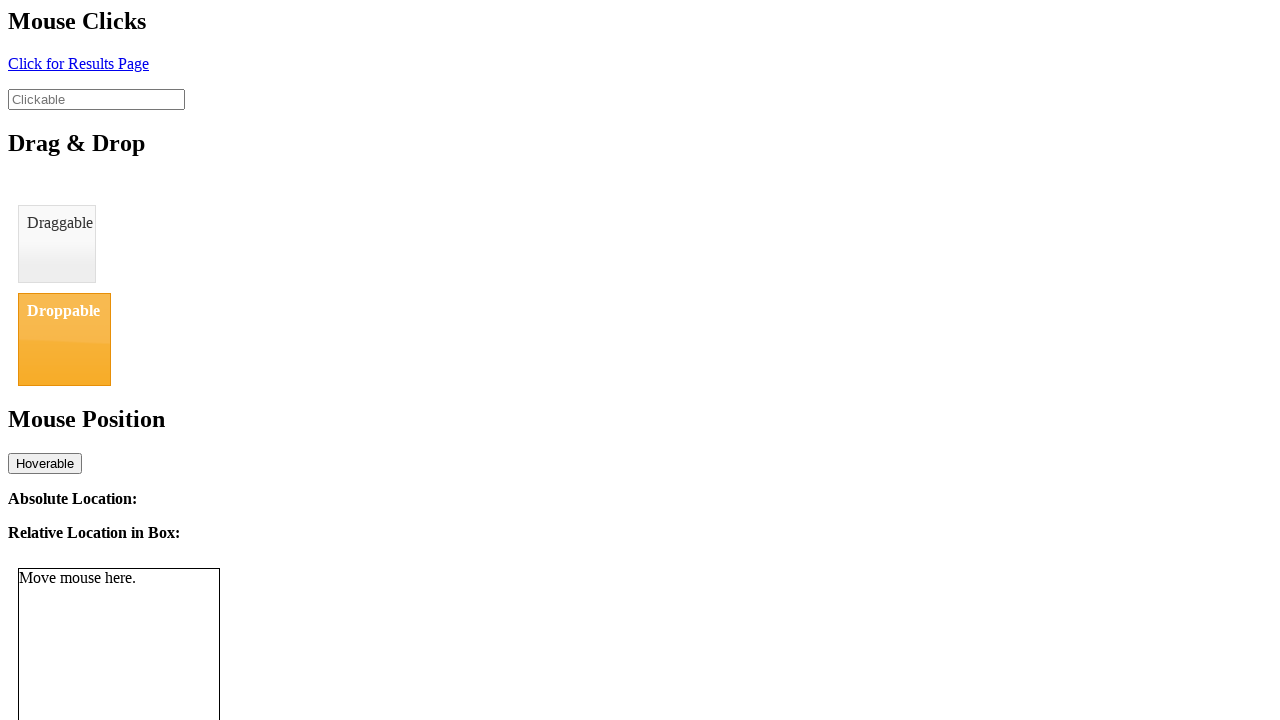

Located draggable element
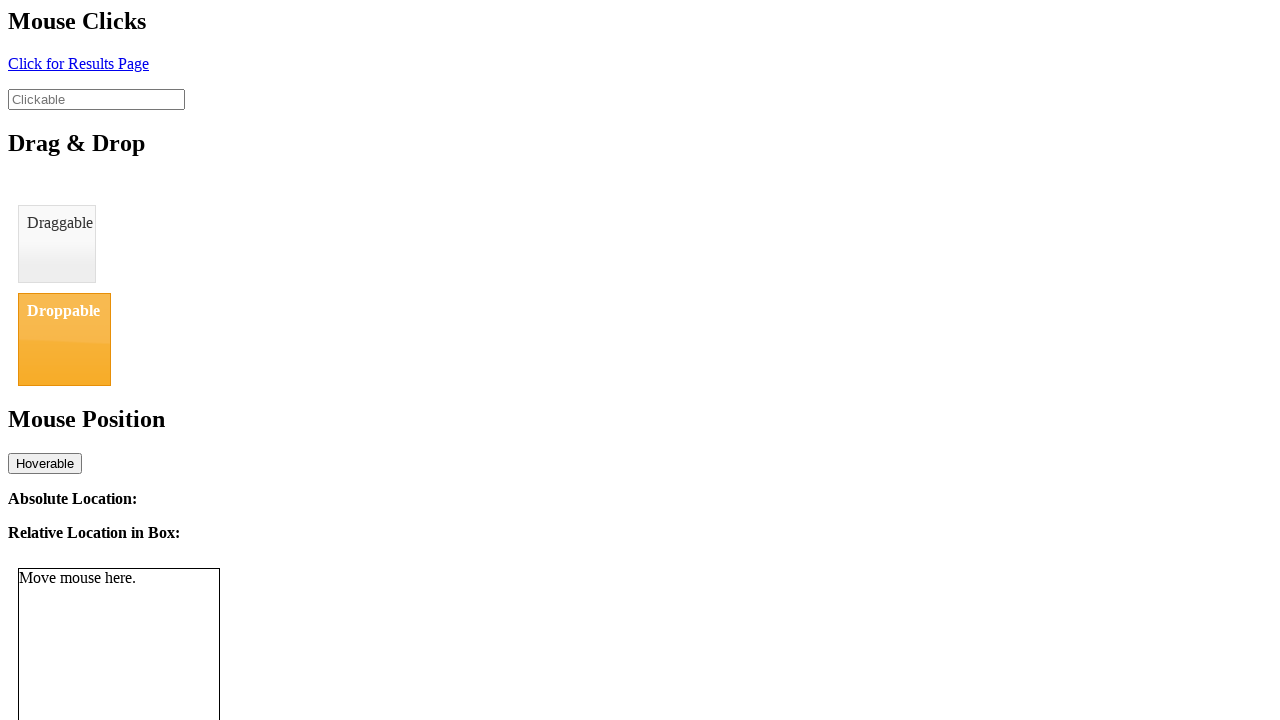

Located droppable element
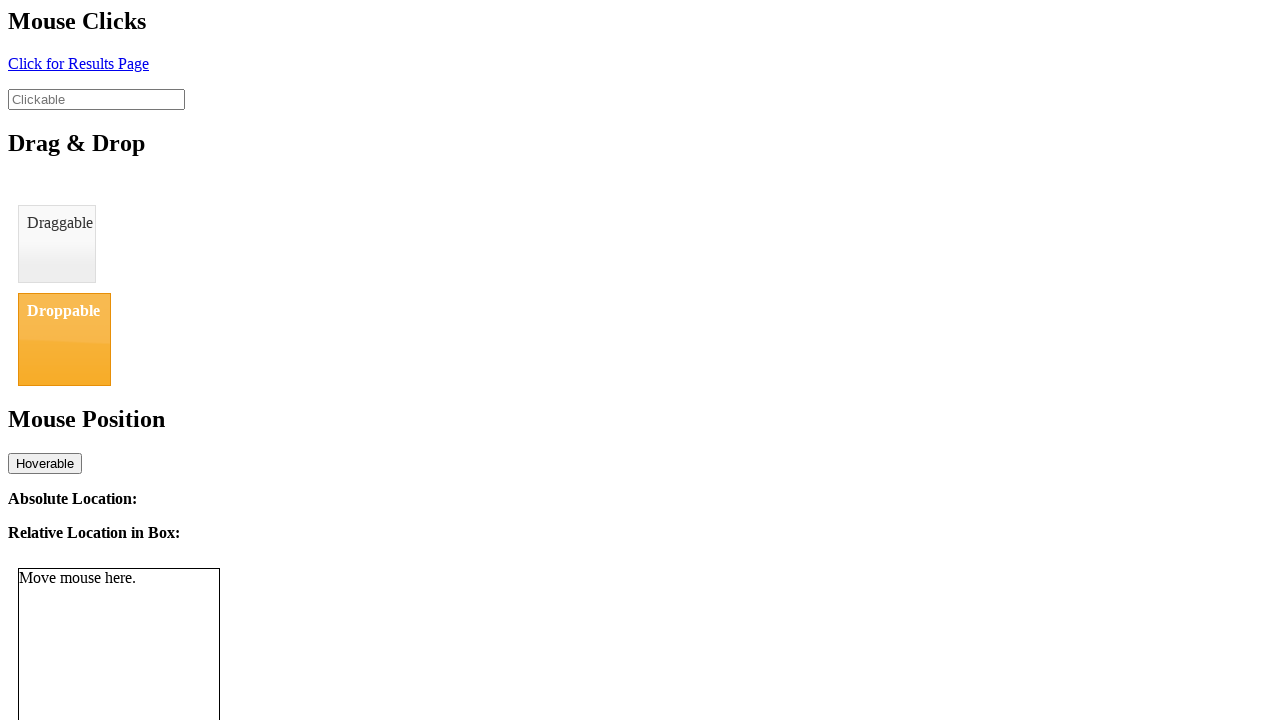

Dragged element to drop target at (64, 339)
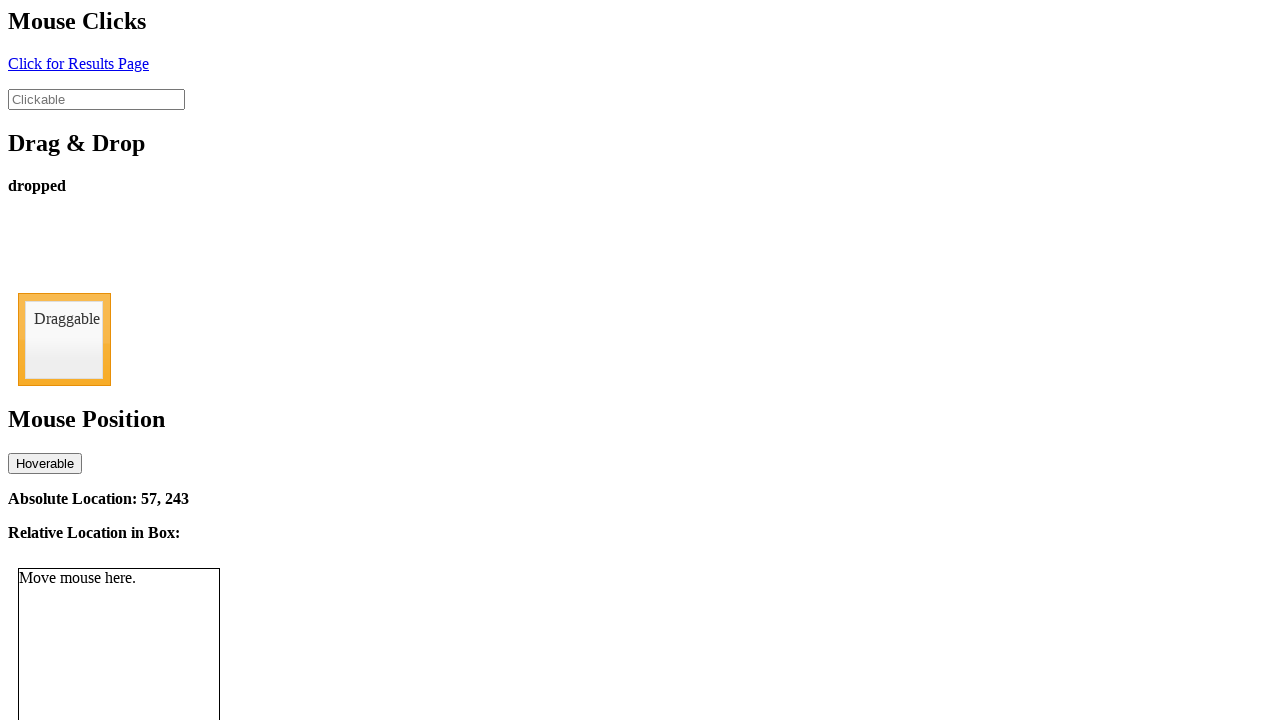

Drop status text appeared after successful drag and drop
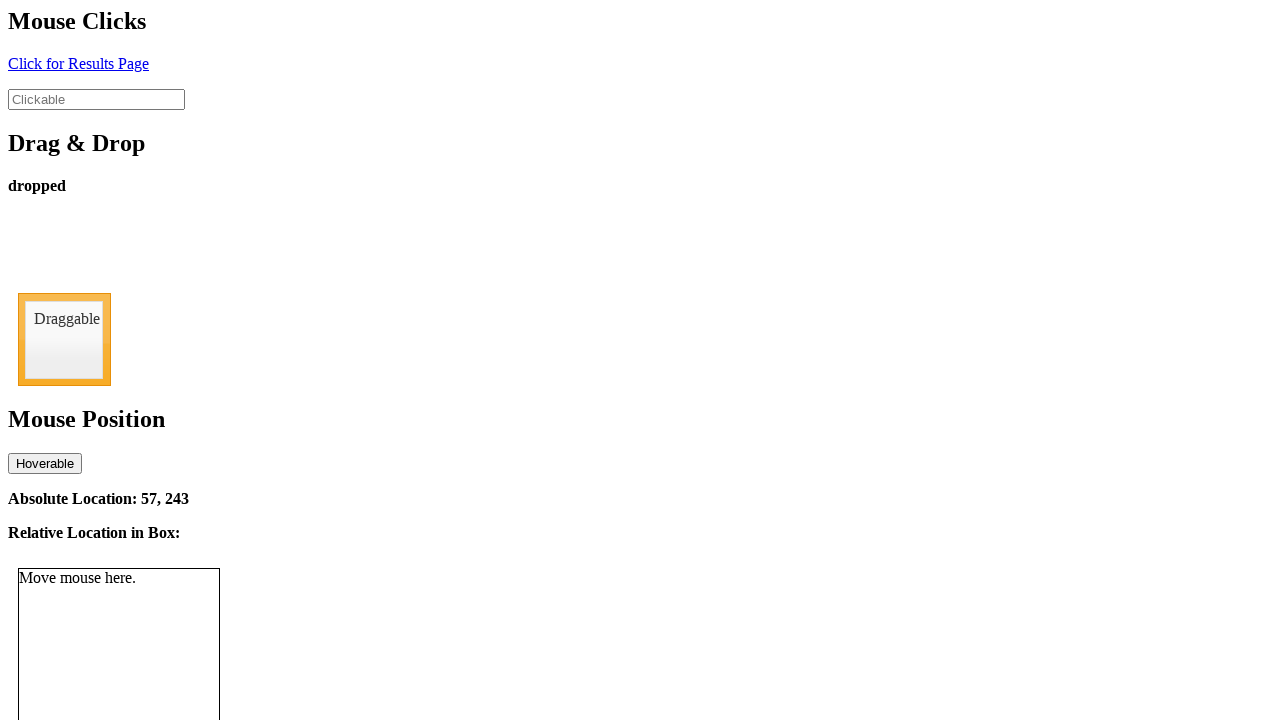

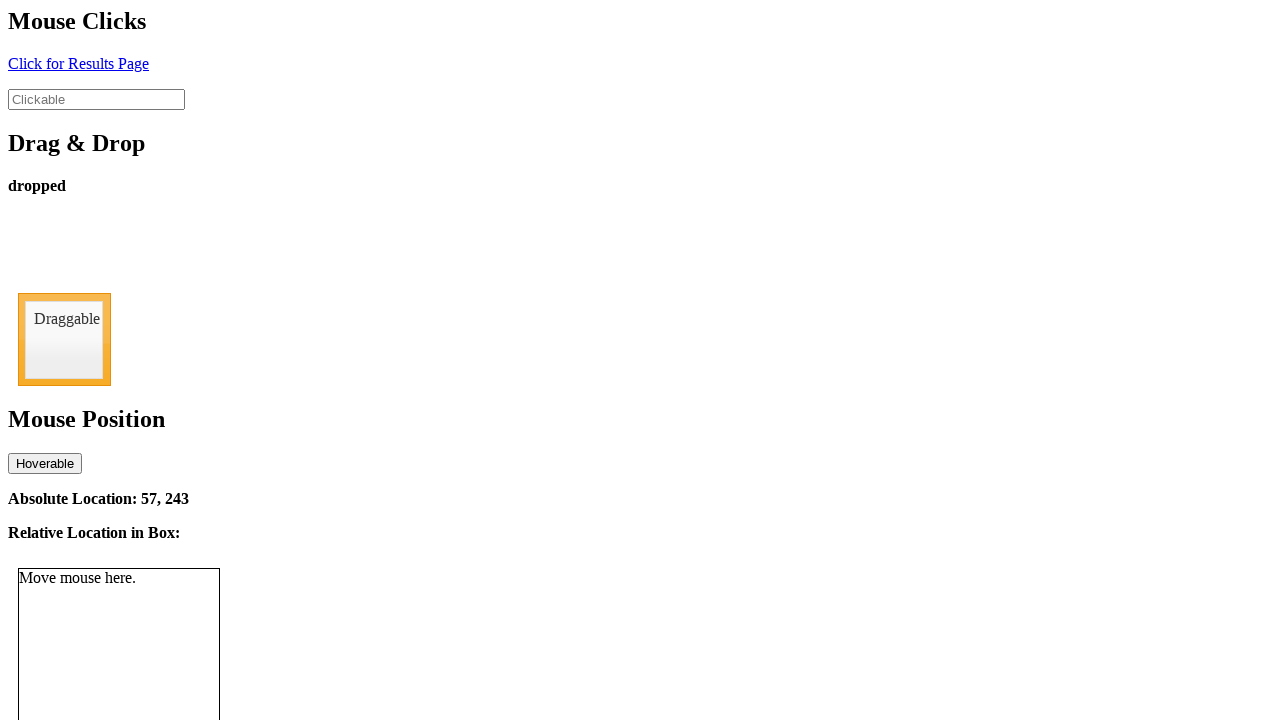